Tests opening a new browser tab and switching between windows

Starting URL: https://webdriver.io/

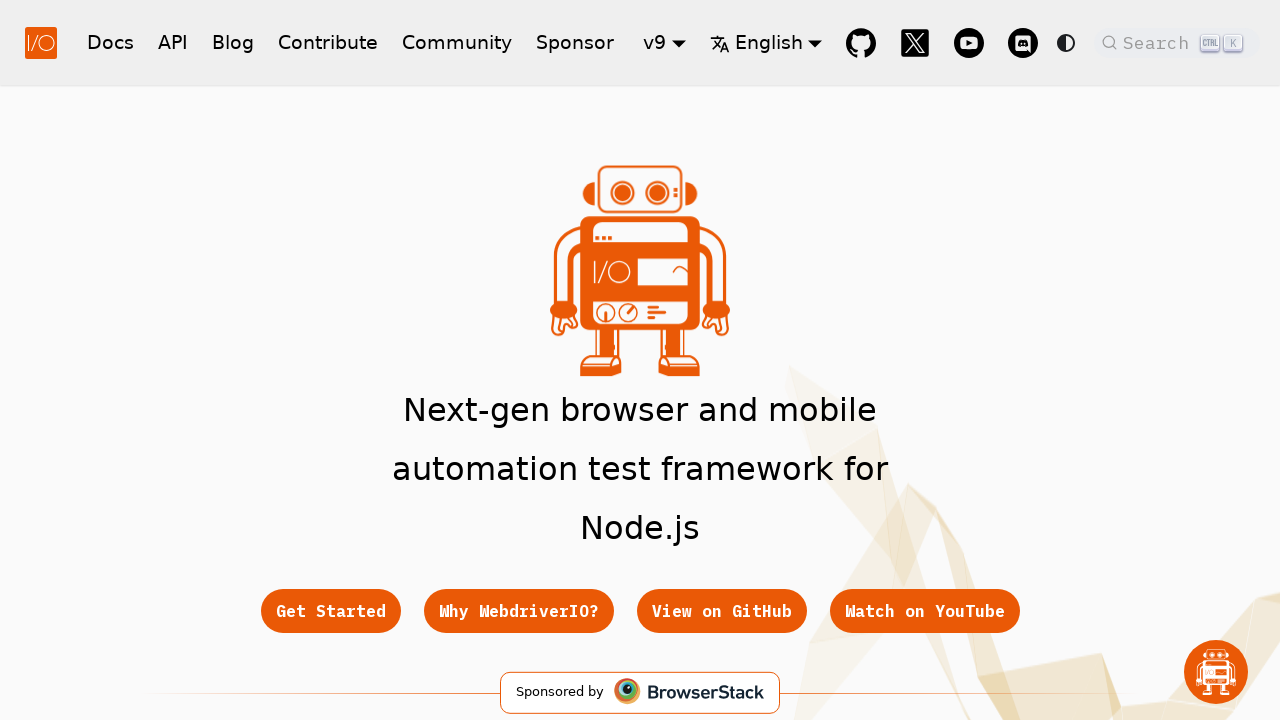

Verified initial page title contains 'WebdriverIO'
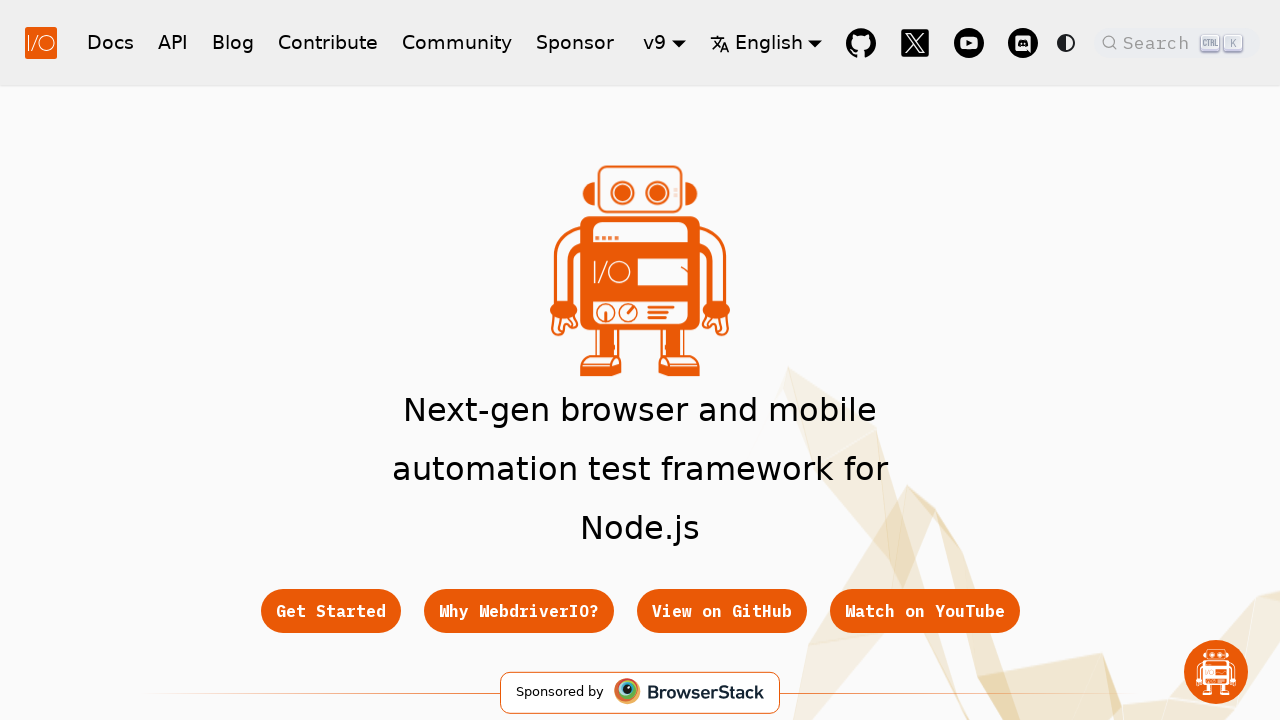

Created new browser tab in same context
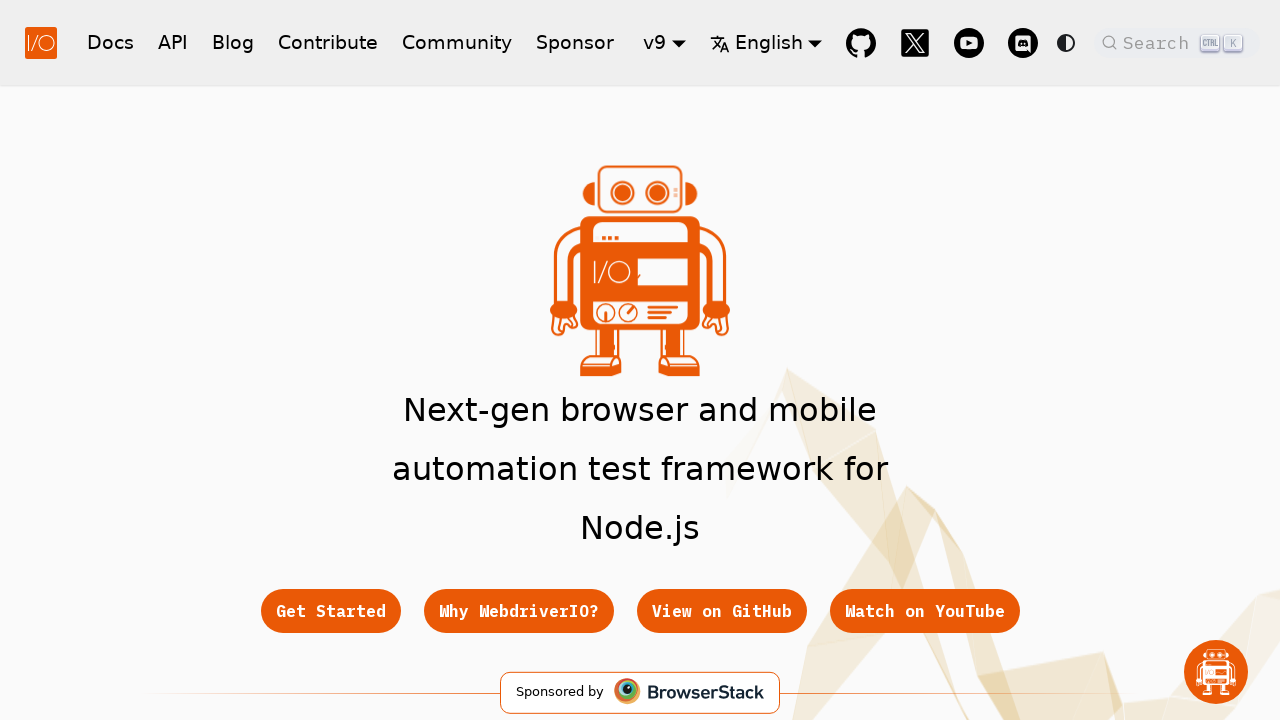

Navigated new tab to https://webdriver.io/docs/api
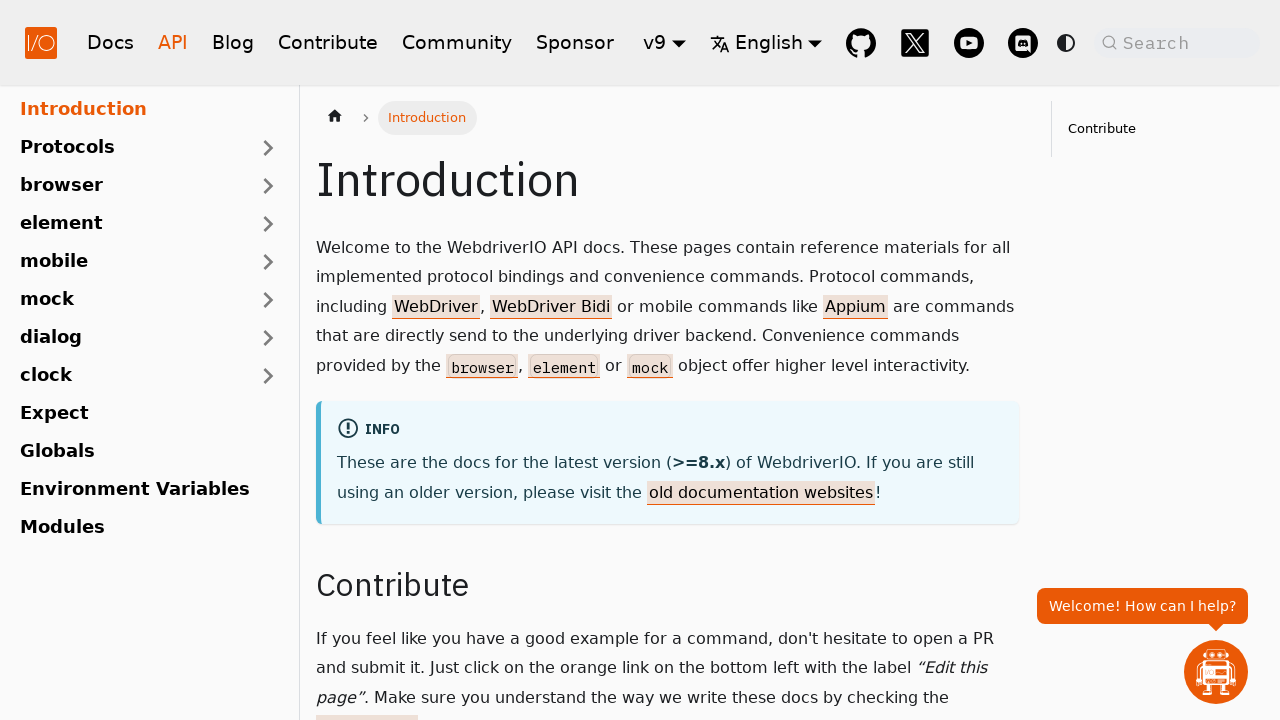

Verified new page title contains 'Introduction'
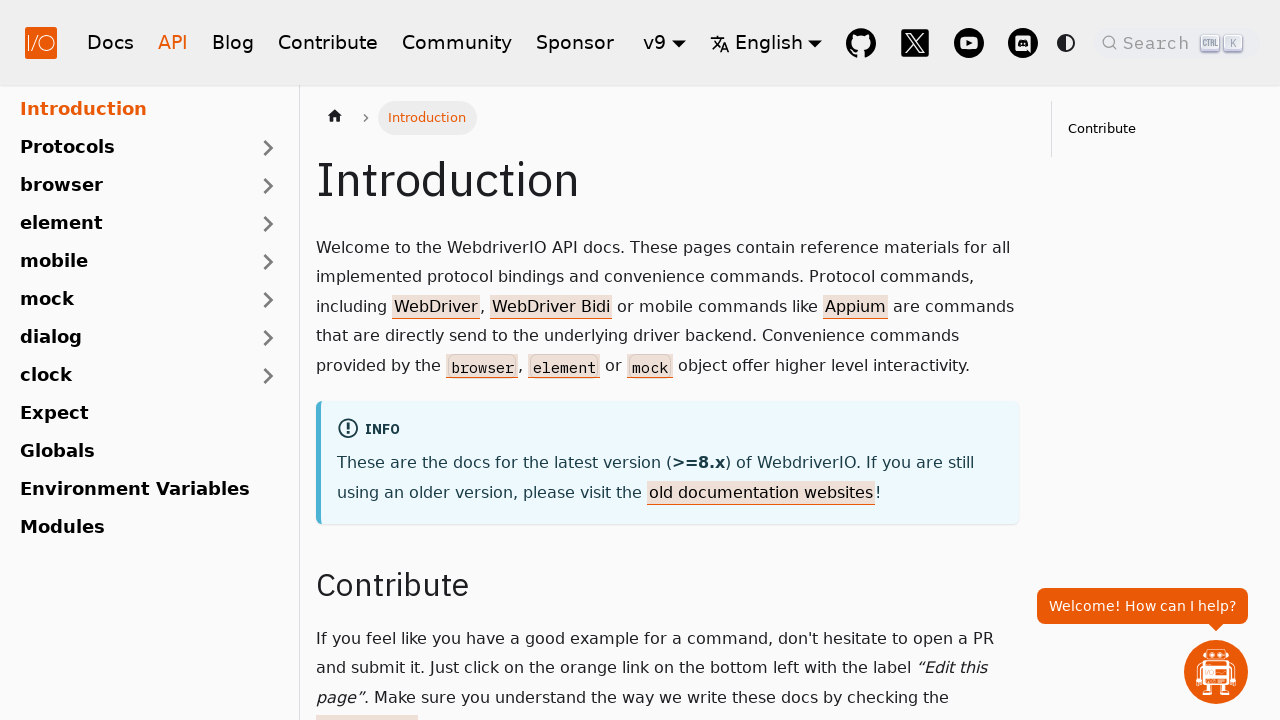

Switched back to original page
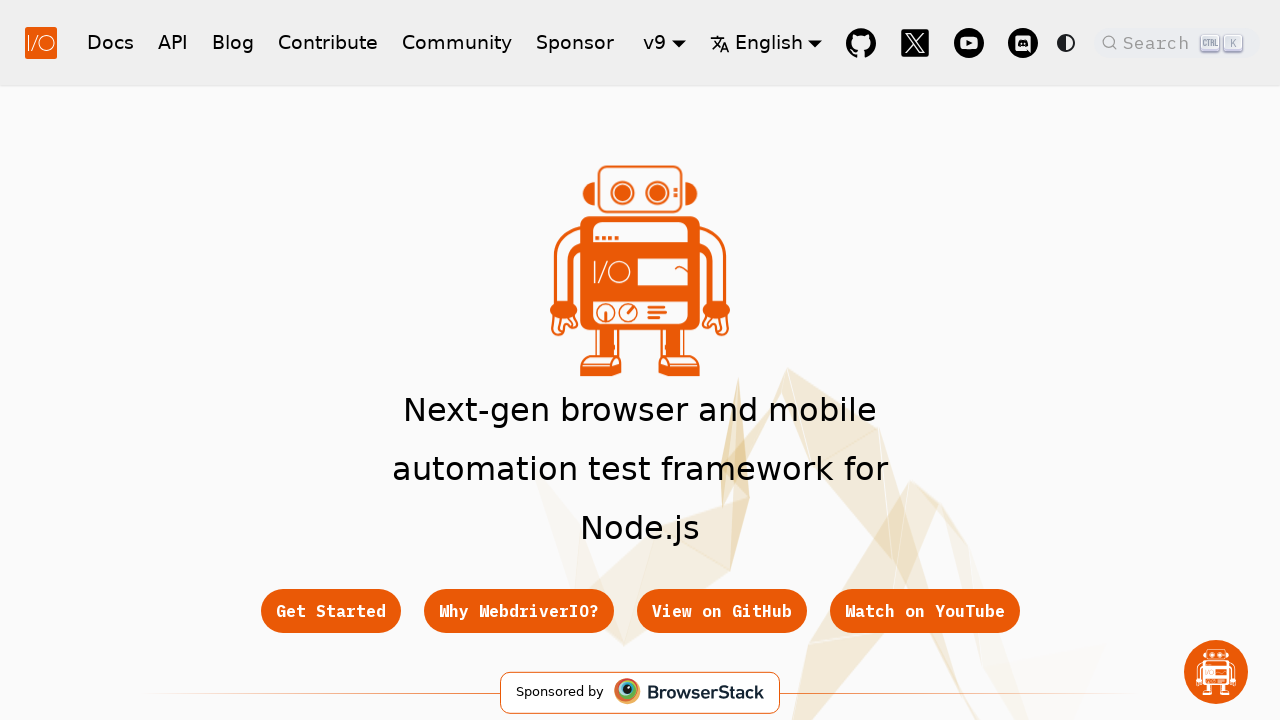

Verified original page title still contains 'WebdriverIO'
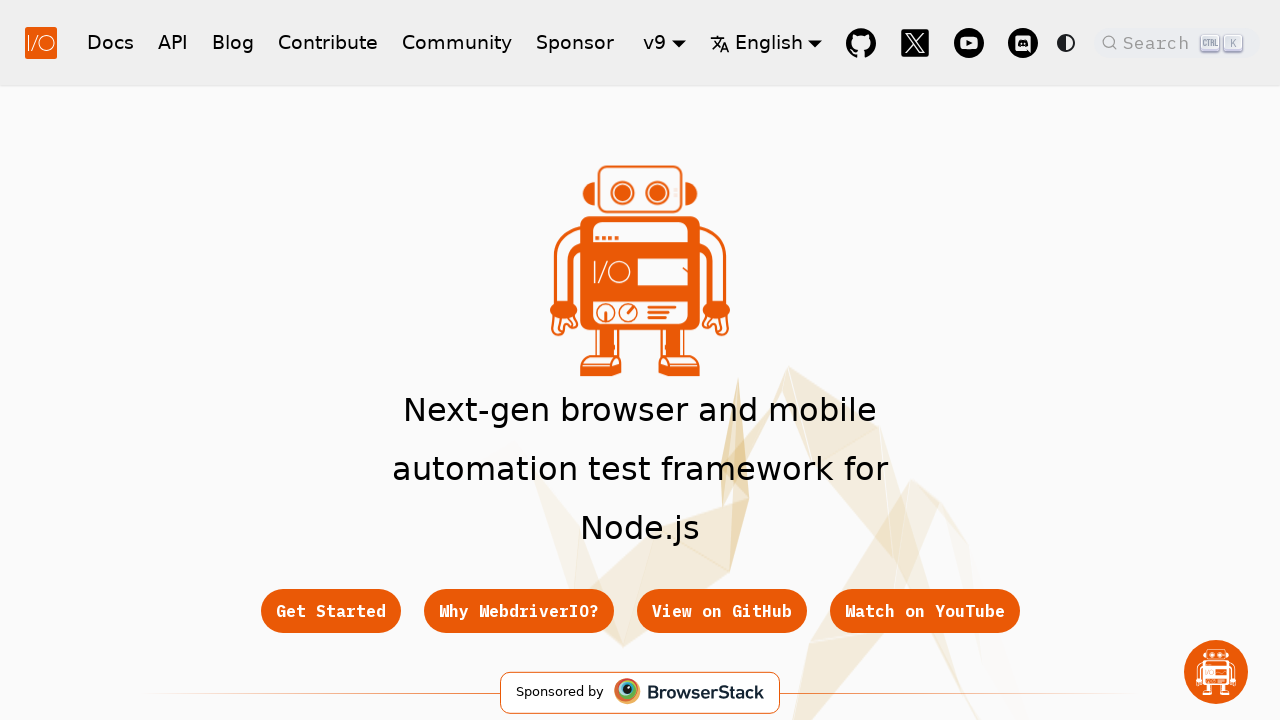

Closed the new browser tab
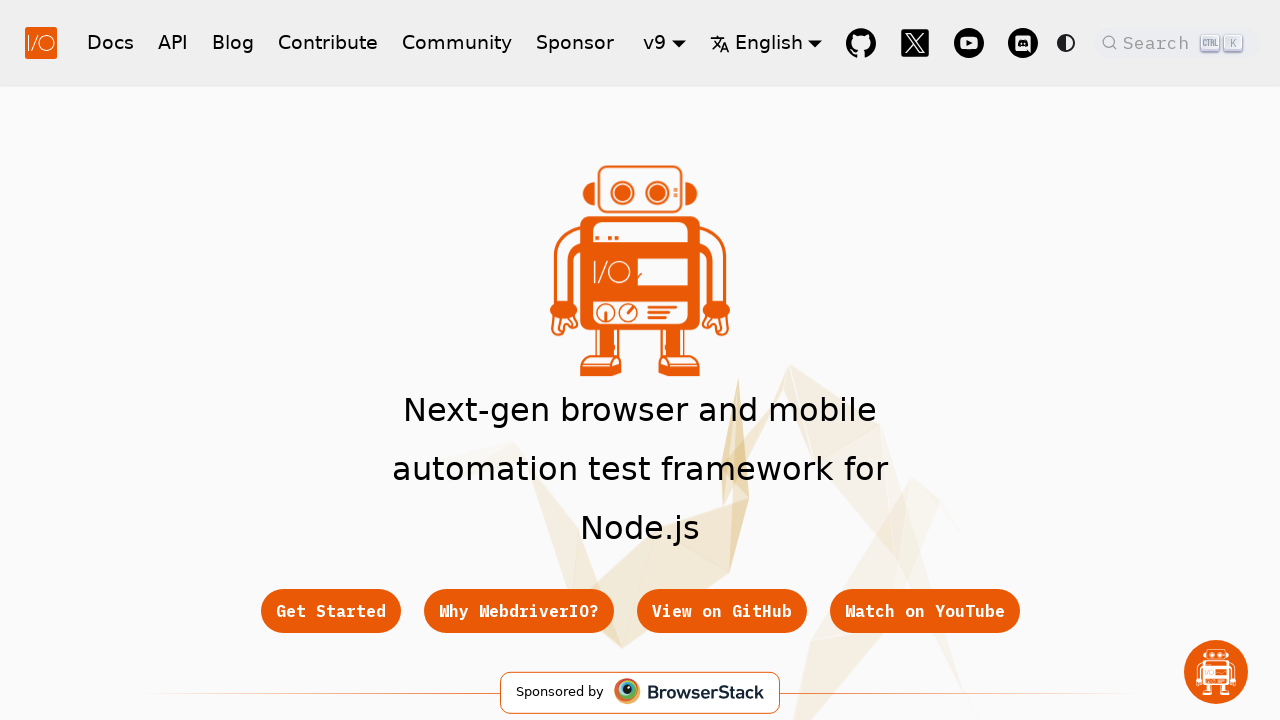

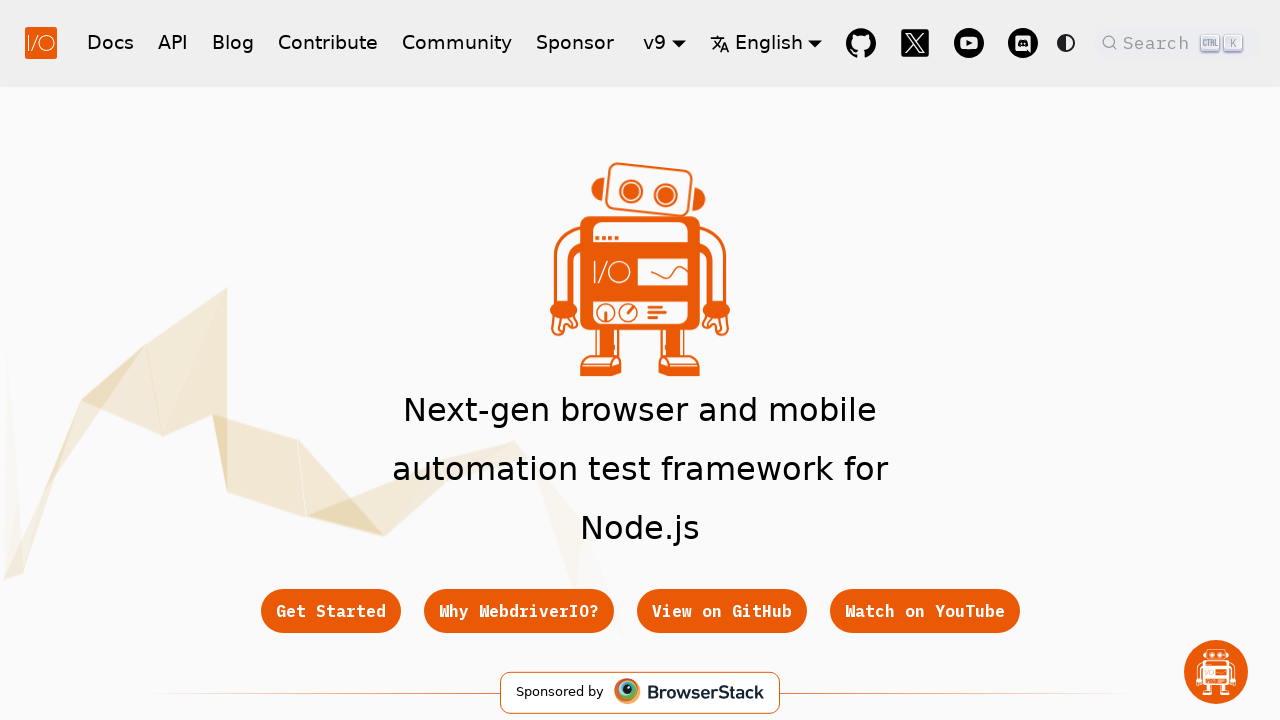